Opens YouTube, then opens nopcommerce in a new tab, then repeats by opening YouTube again and nopcommerce in a new window

Starting URL: https://www.youtube.com/

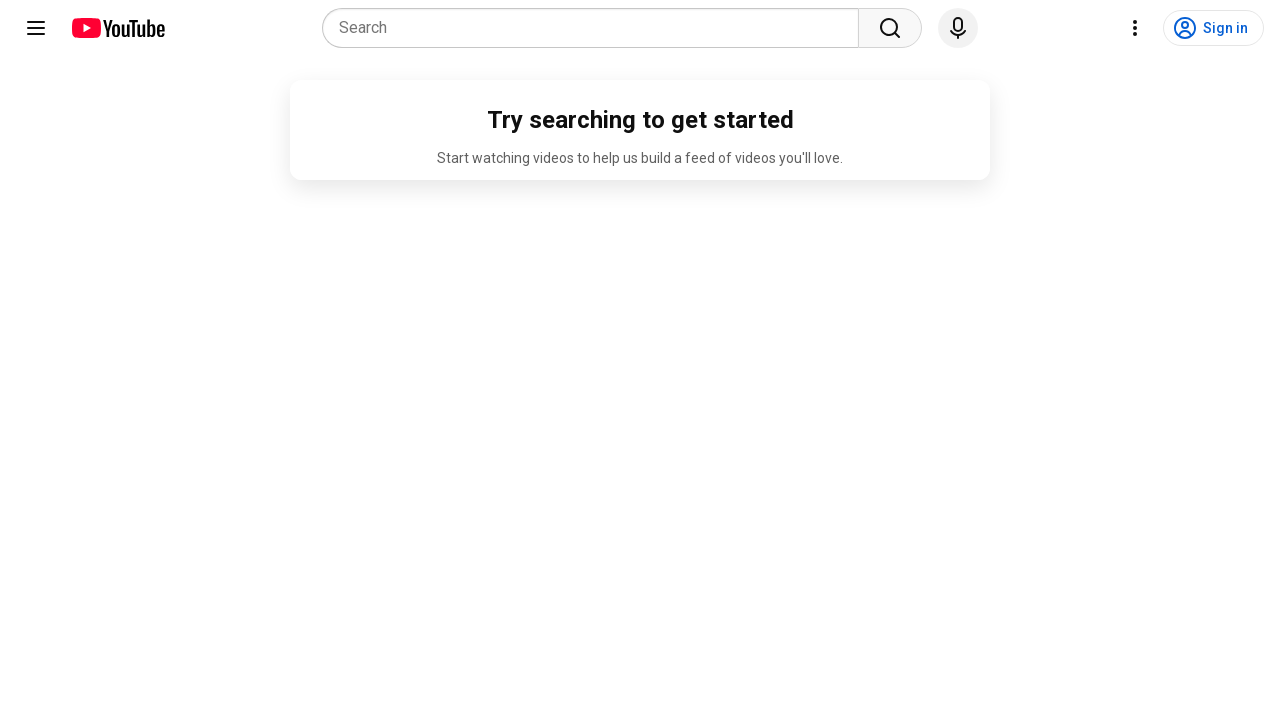

Opened nopcommerce in a new tab
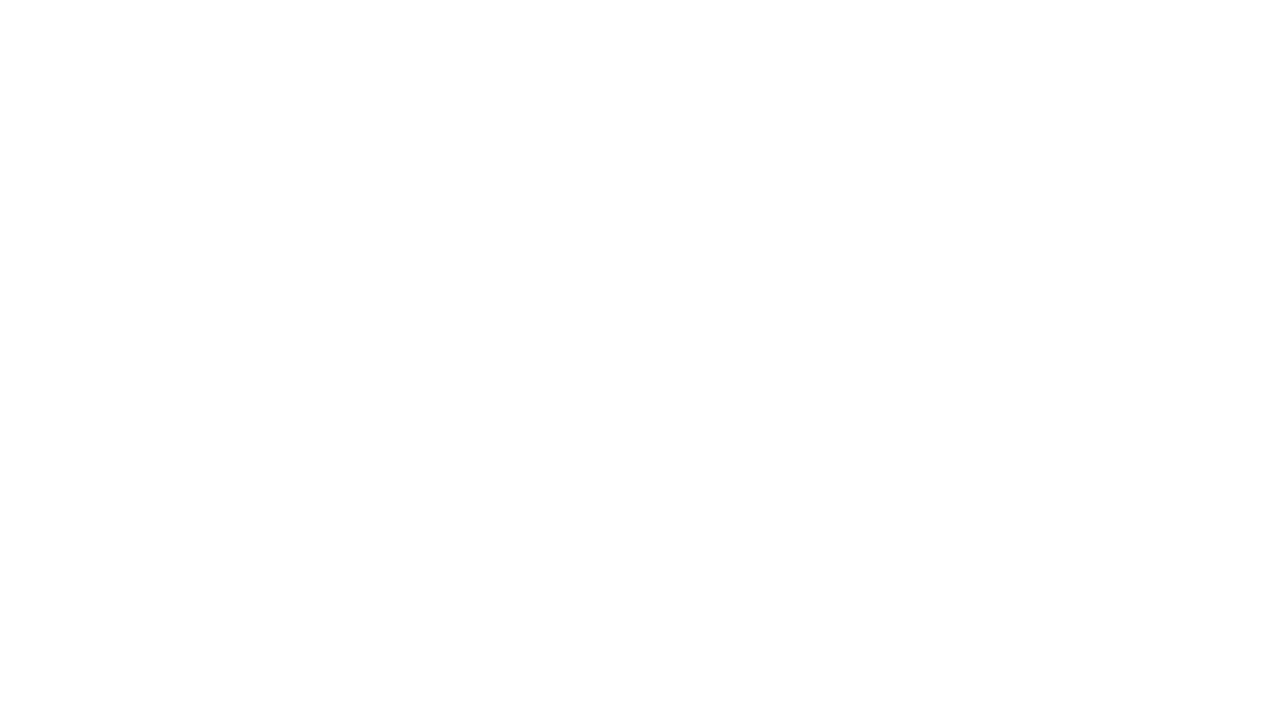

Navigated to nopcommerce website in new tab
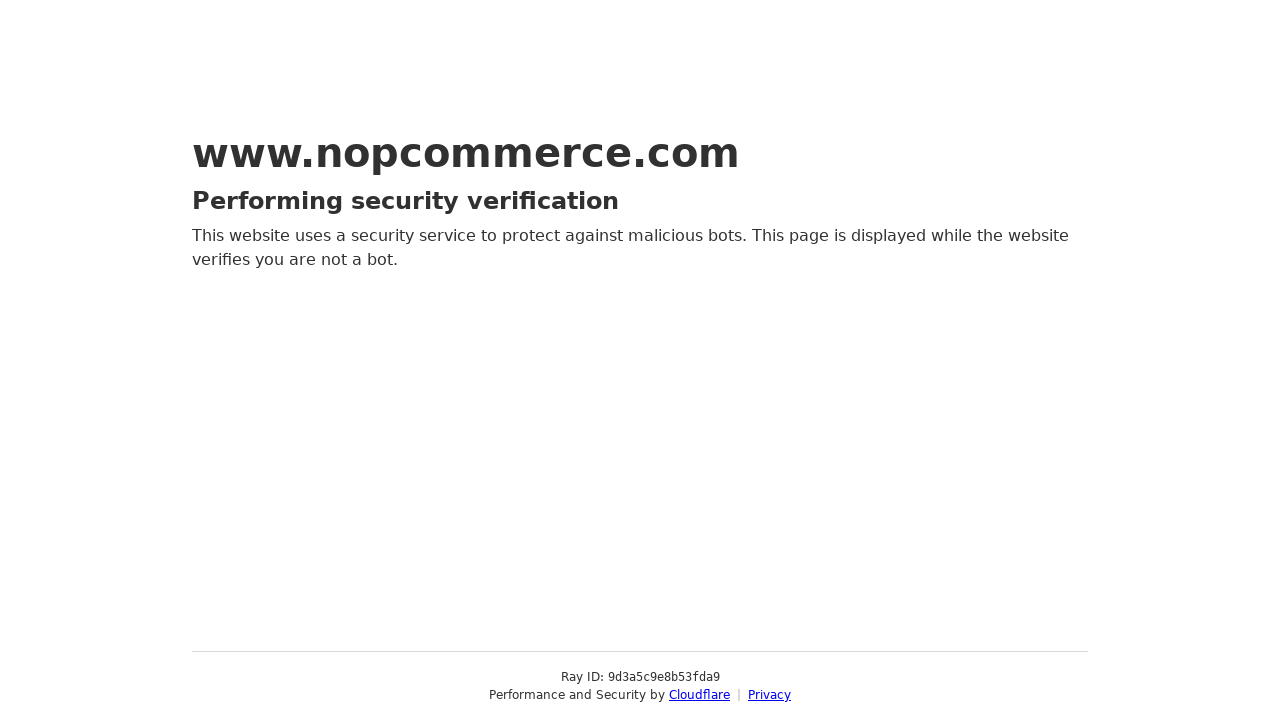

Navigated back to YouTube in original tab
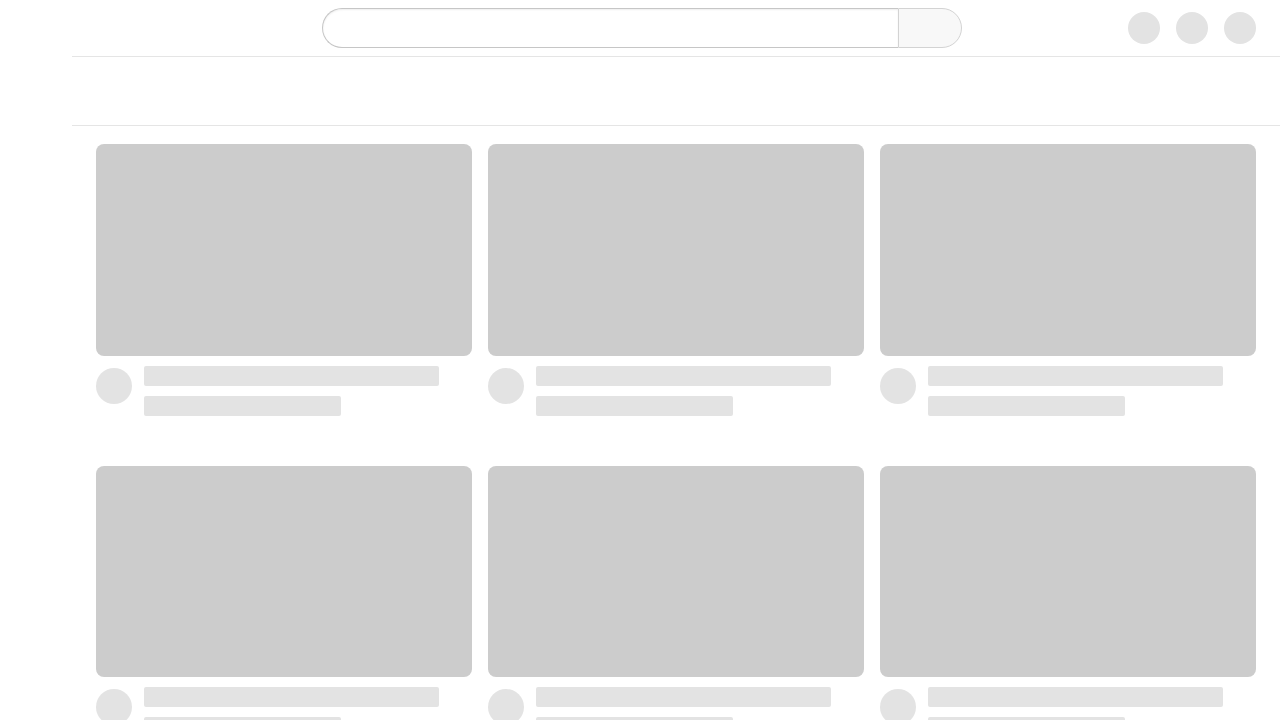

Opened nopcommerce in a new window
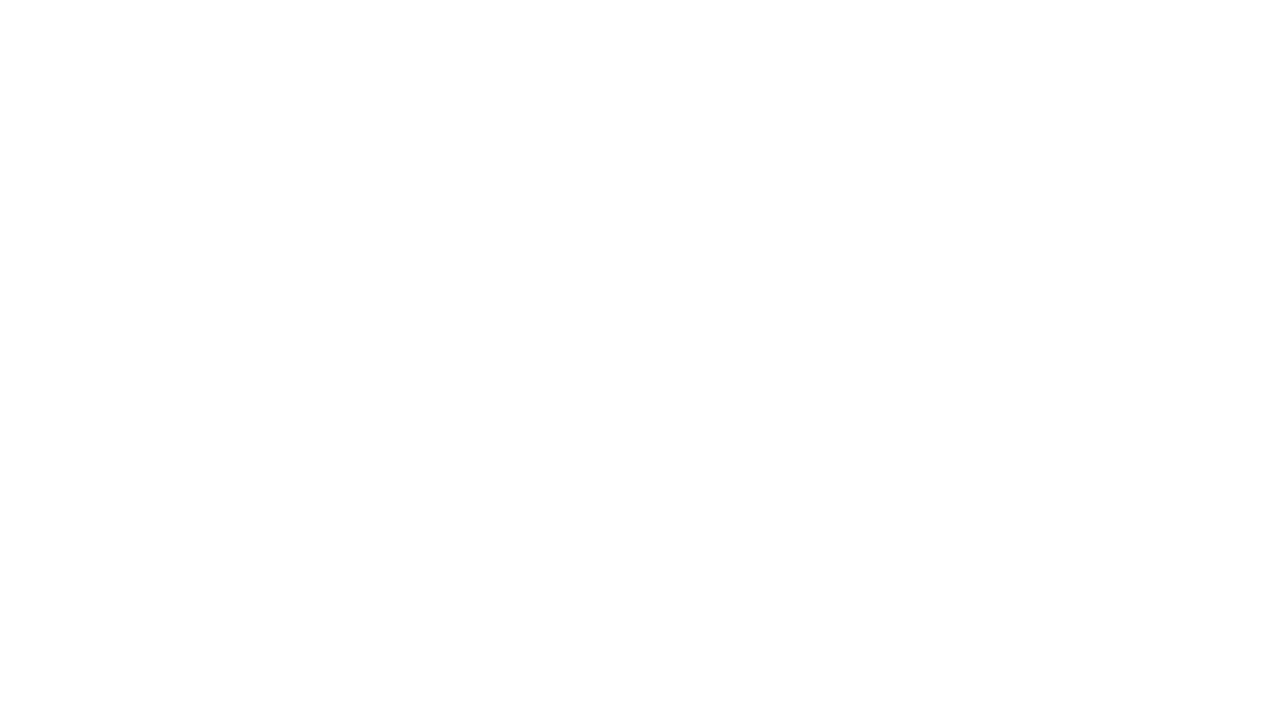

Navigated to nopcommerce website in new window
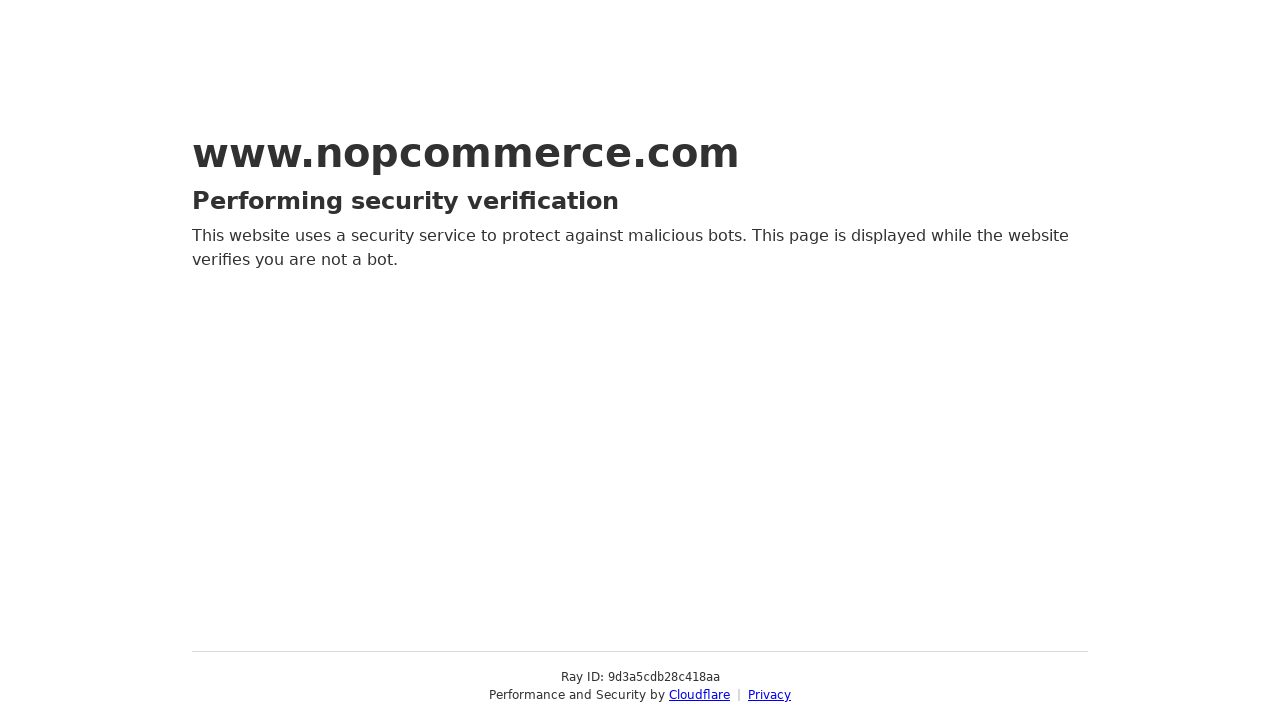

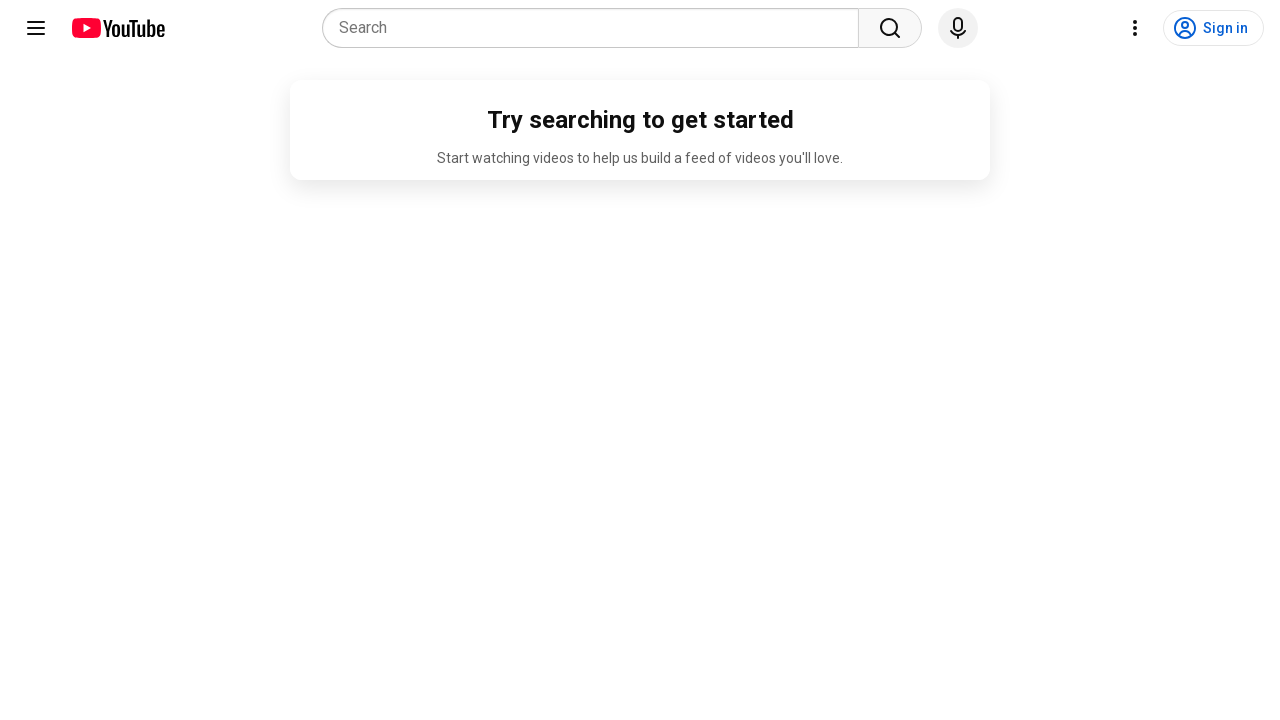